Tests selecting paste expiration time from the dropdown on Pastebin using "10 Minutes" option

Starting URL: https://pastebin.com

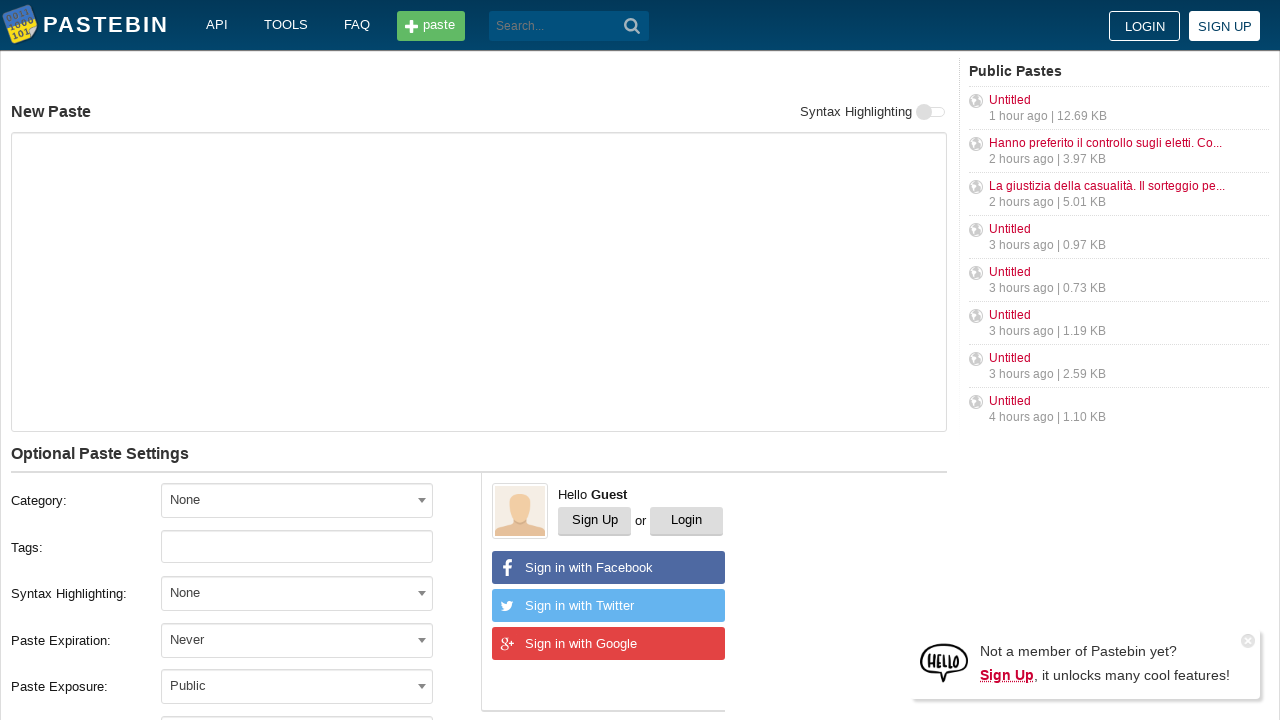

Clicked on the paste expiration dropdown at (297, 640) on #select2-postform-expiration-container
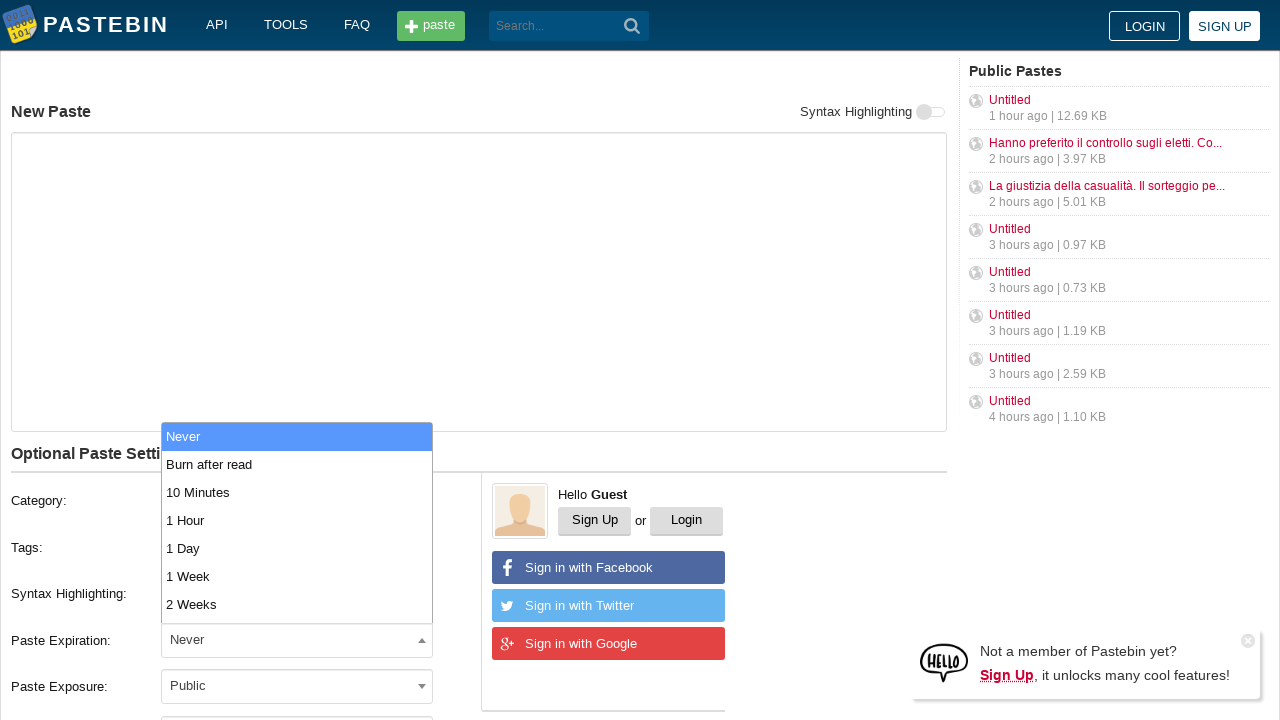

Selected '10 Minutes' option from the expiration dropdown at (297, 492) on xpath=//li[contains(text(),'10 Minutes')]
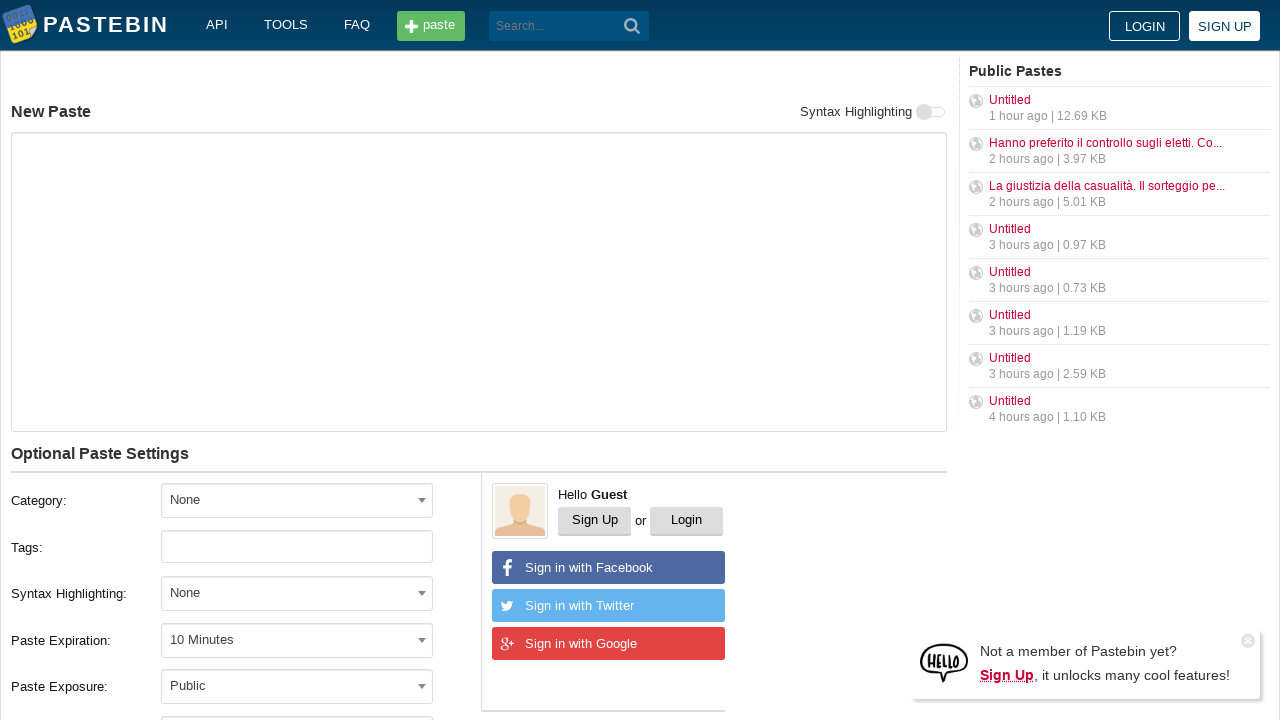

Waited for the paste expiration selection to be applied
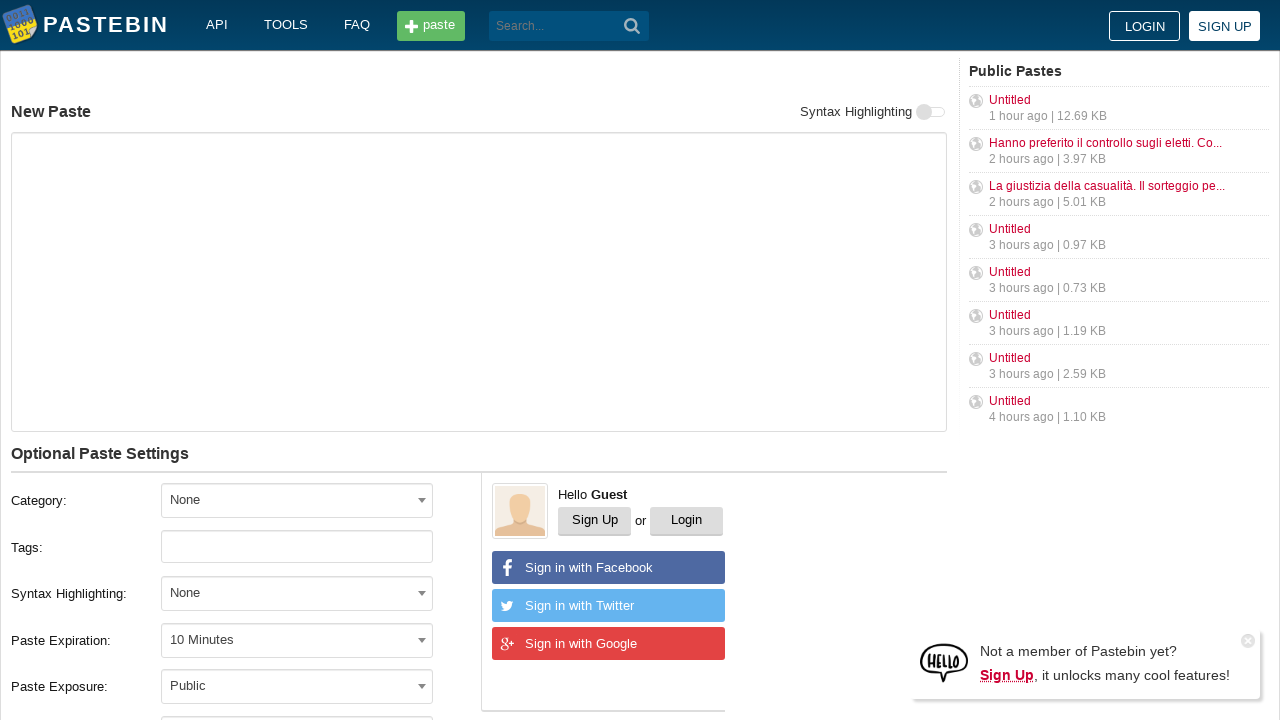

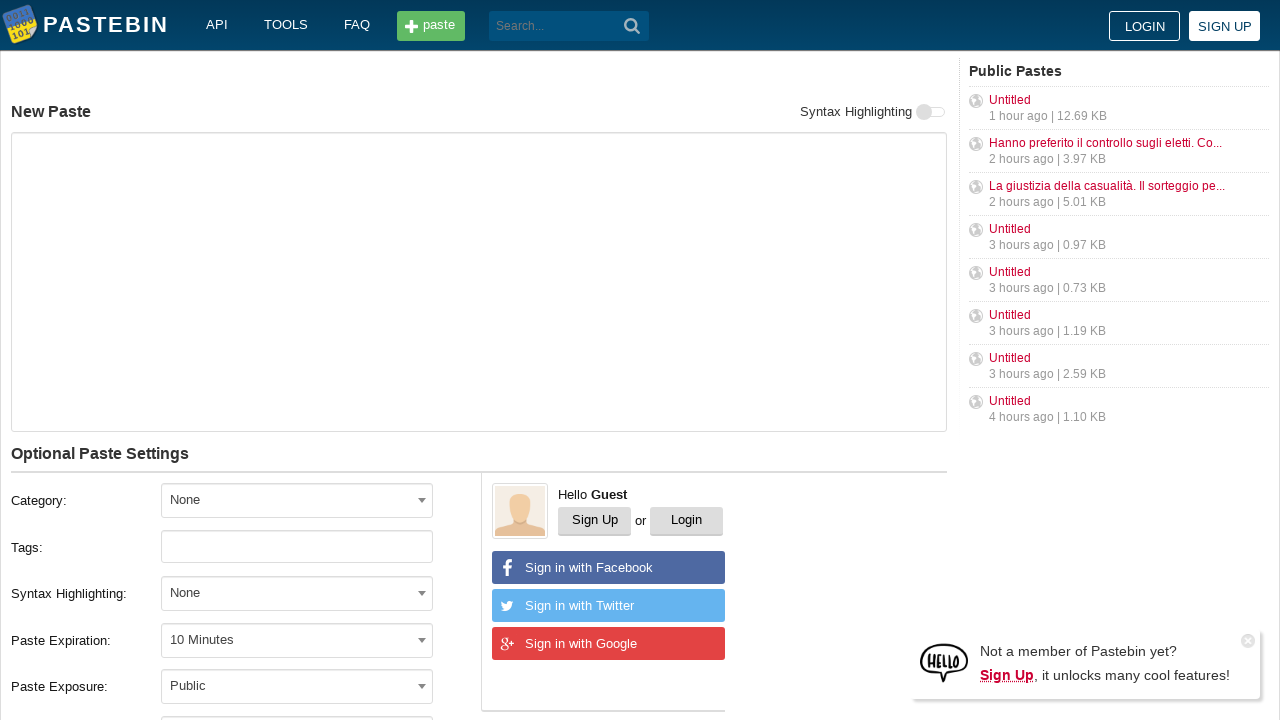